Navigates to the Rahul Shetty Academy Automation Practice page and verifies it loads successfully

Starting URL: https://www.rahulshettyacademy.com/AutomationPractice/

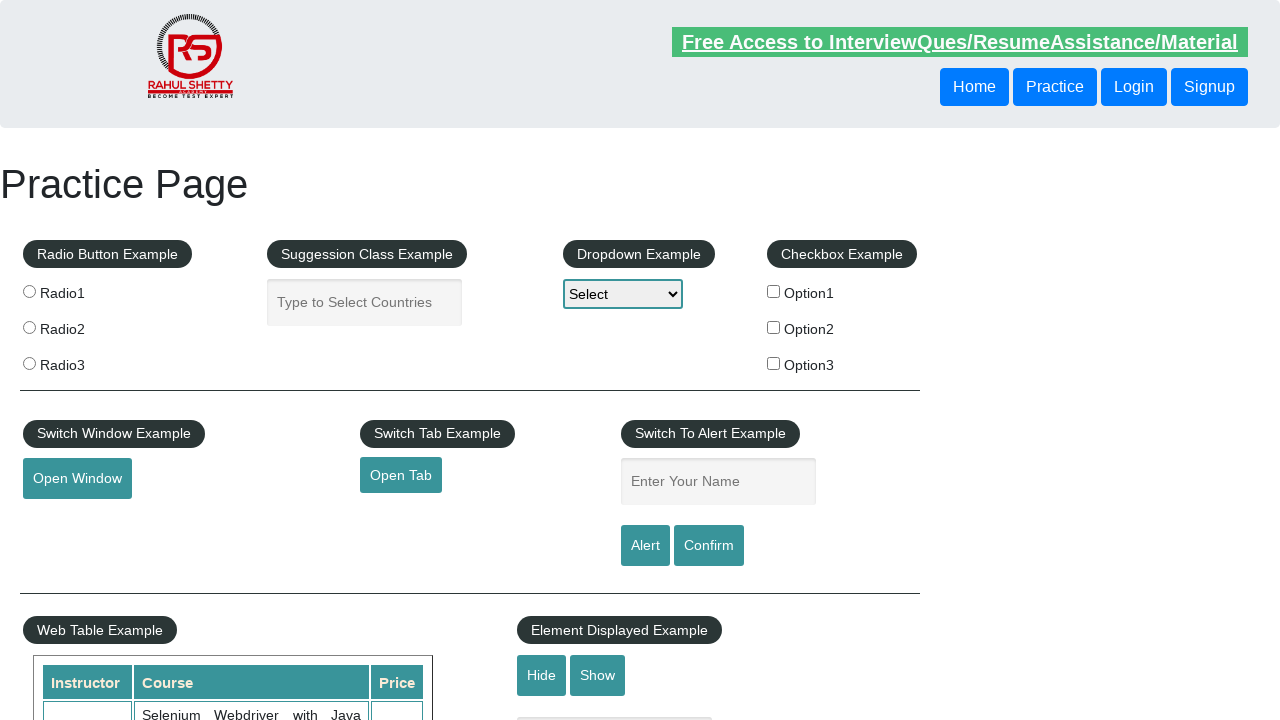

Waited for page DOM to be fully loaded
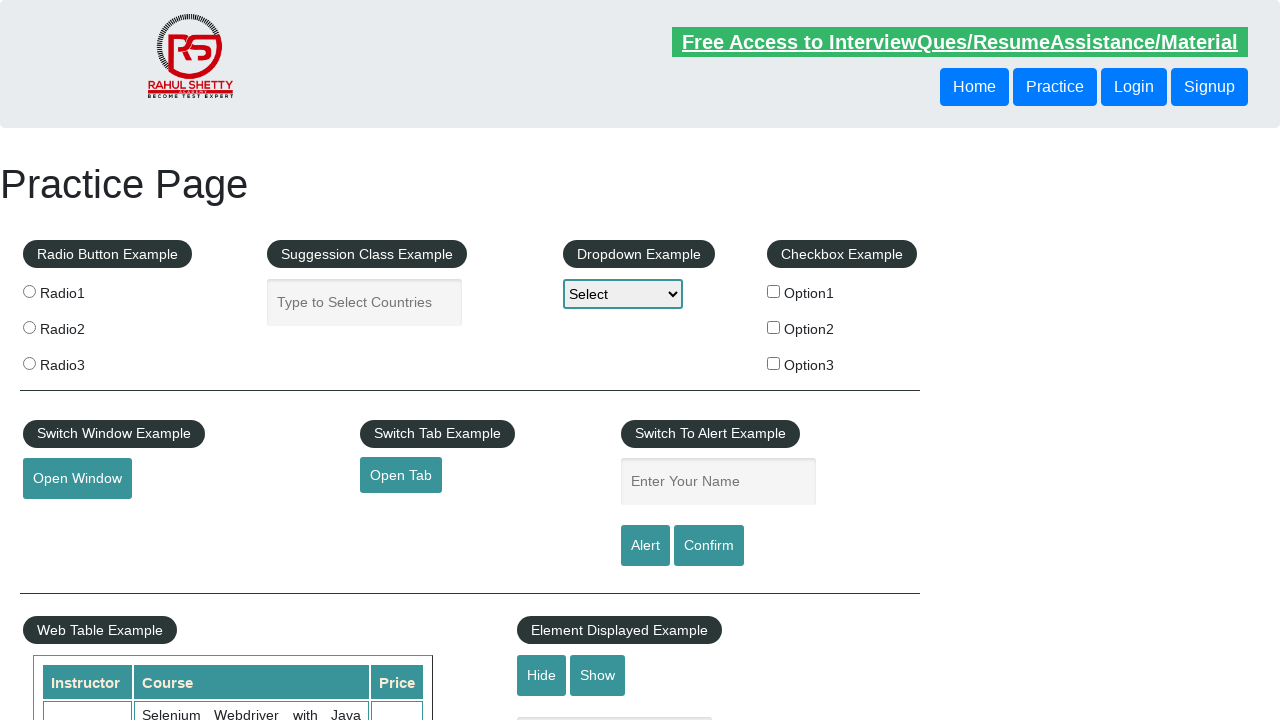

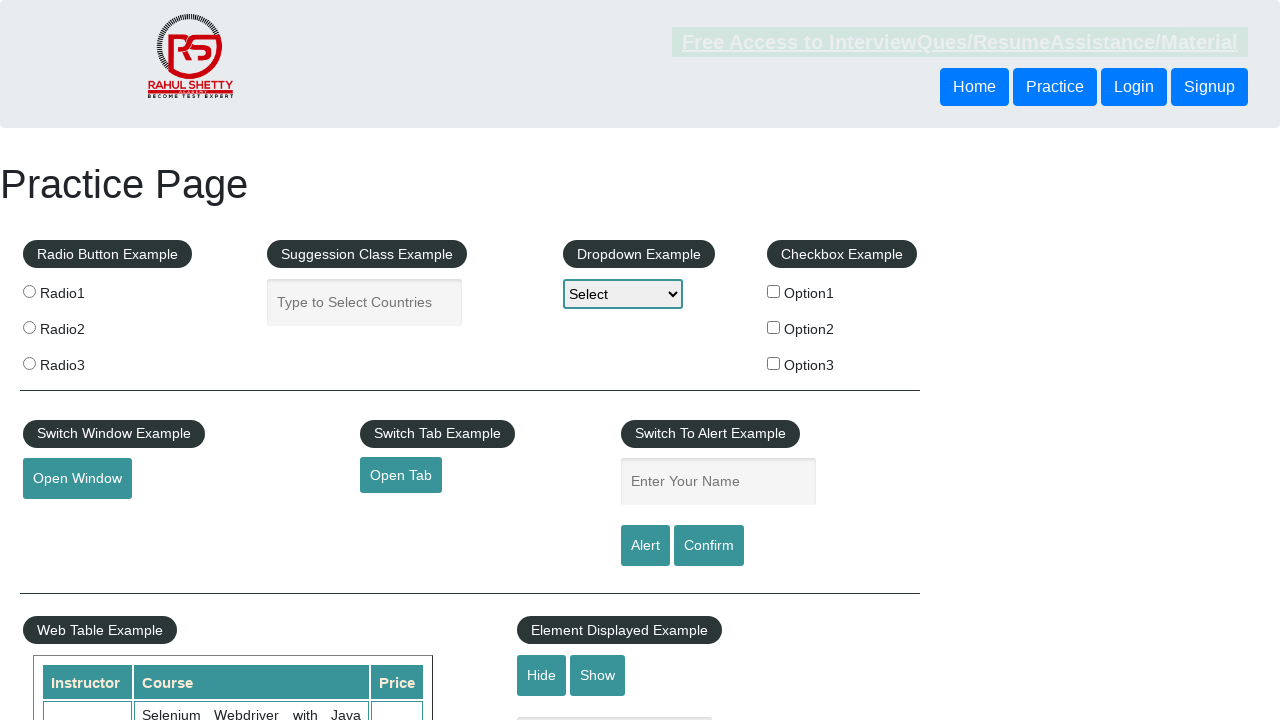